Tests form filling functionality including text inputs, radio buttons, checkboxes, and dropdown selection on a test automation practice website

Starting URL: https://testautomationpractice.blogspot.com/

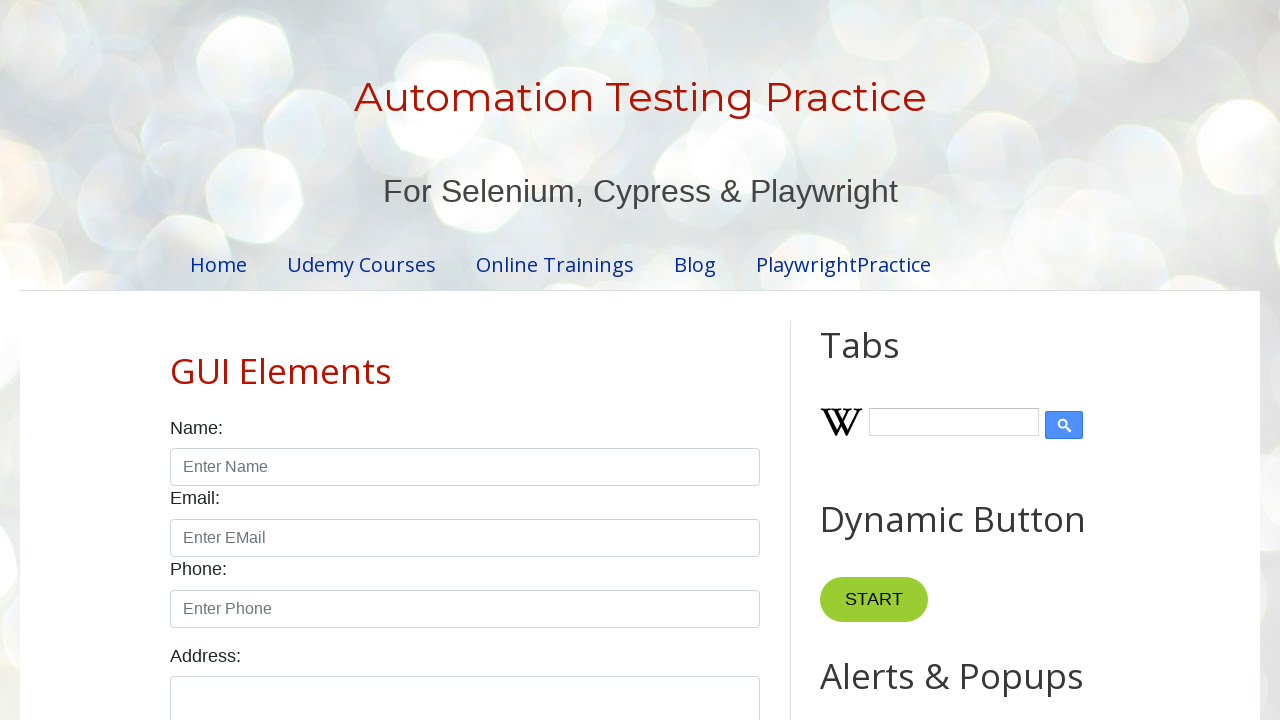

Filled name field with 'lakshman' on #name
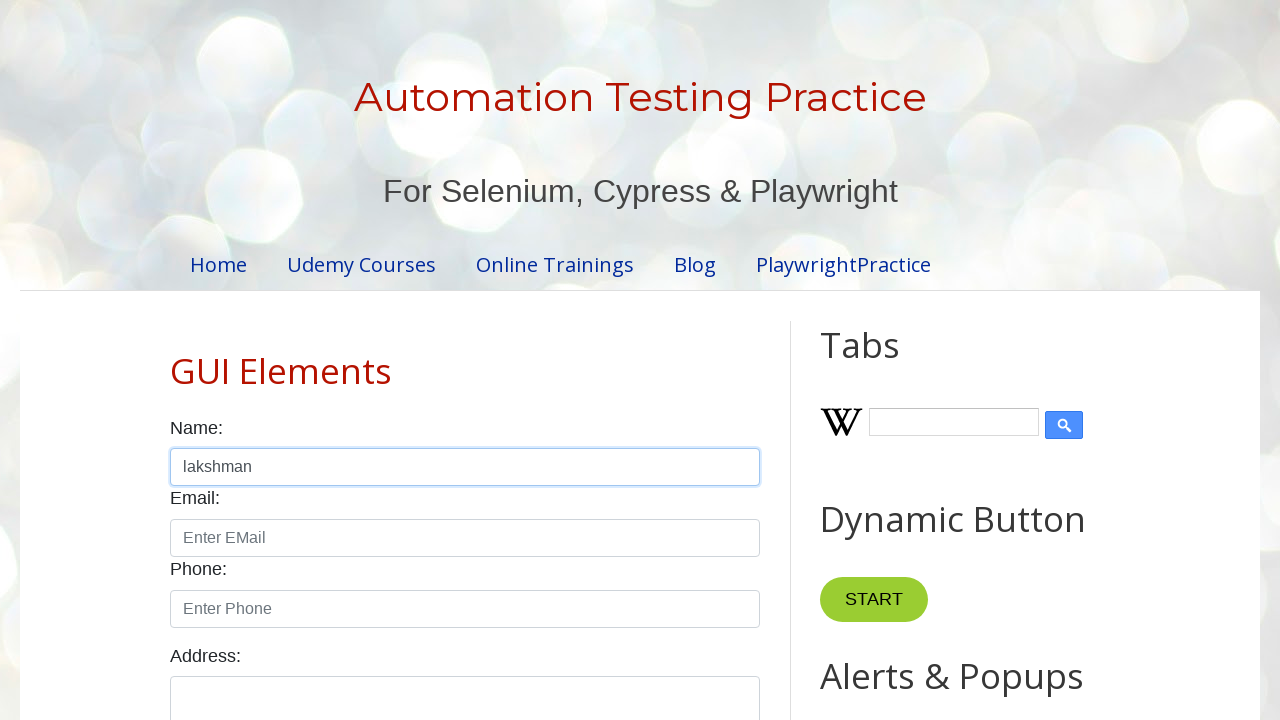

Filled email field with 'lakshman@gmail.com' on #email
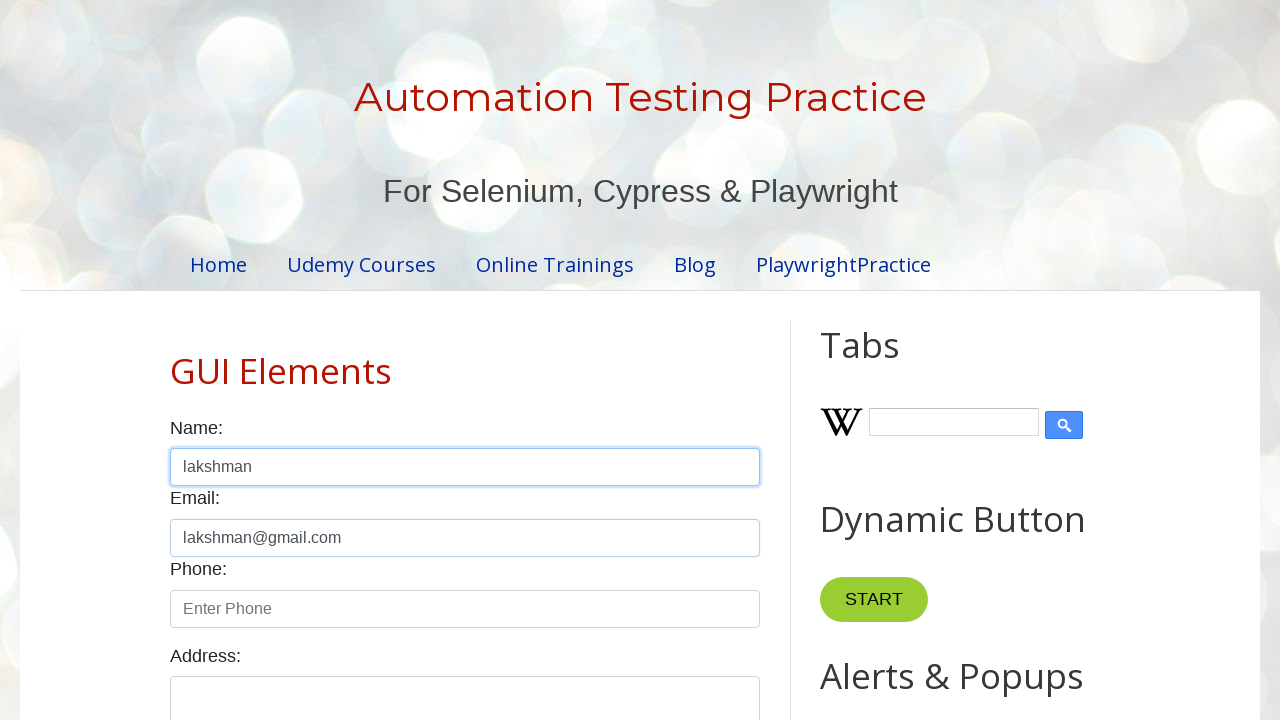

Filled phone field with '9490507355' on #phone
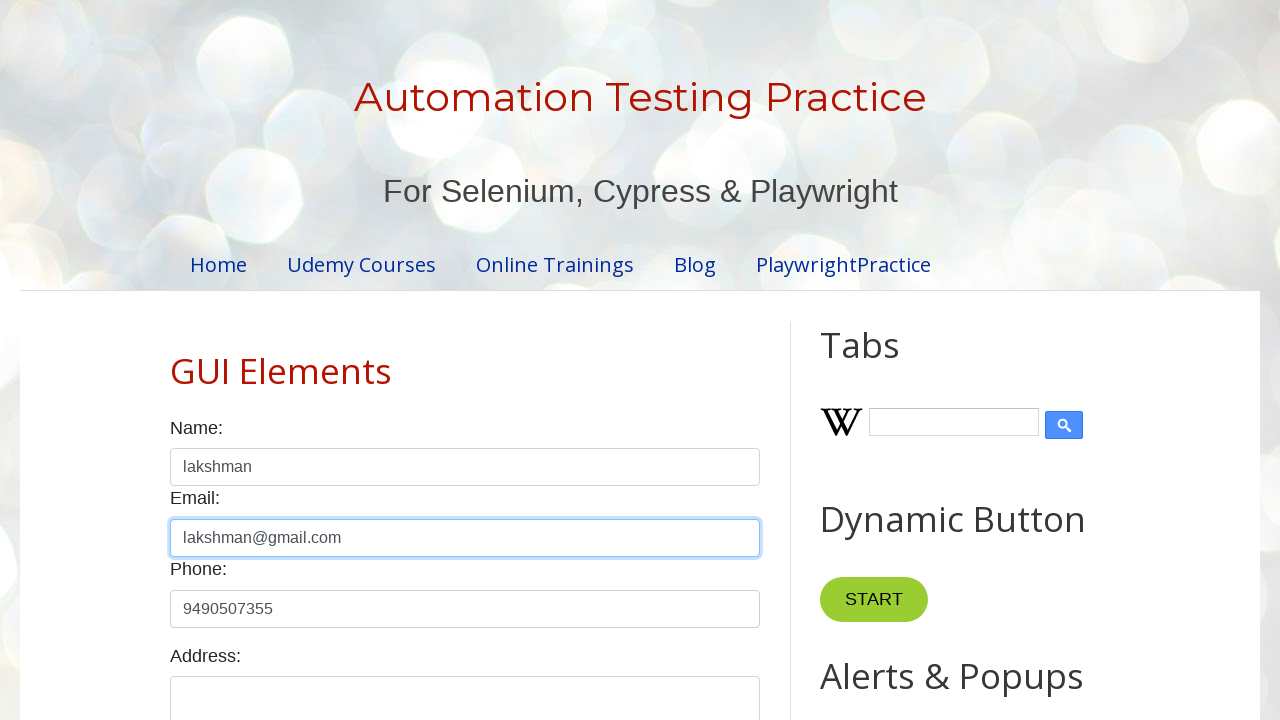

Filled textarea with address 'Near sri chaitanya junior college,simhapuri colony Hyderabad.' on #textarea
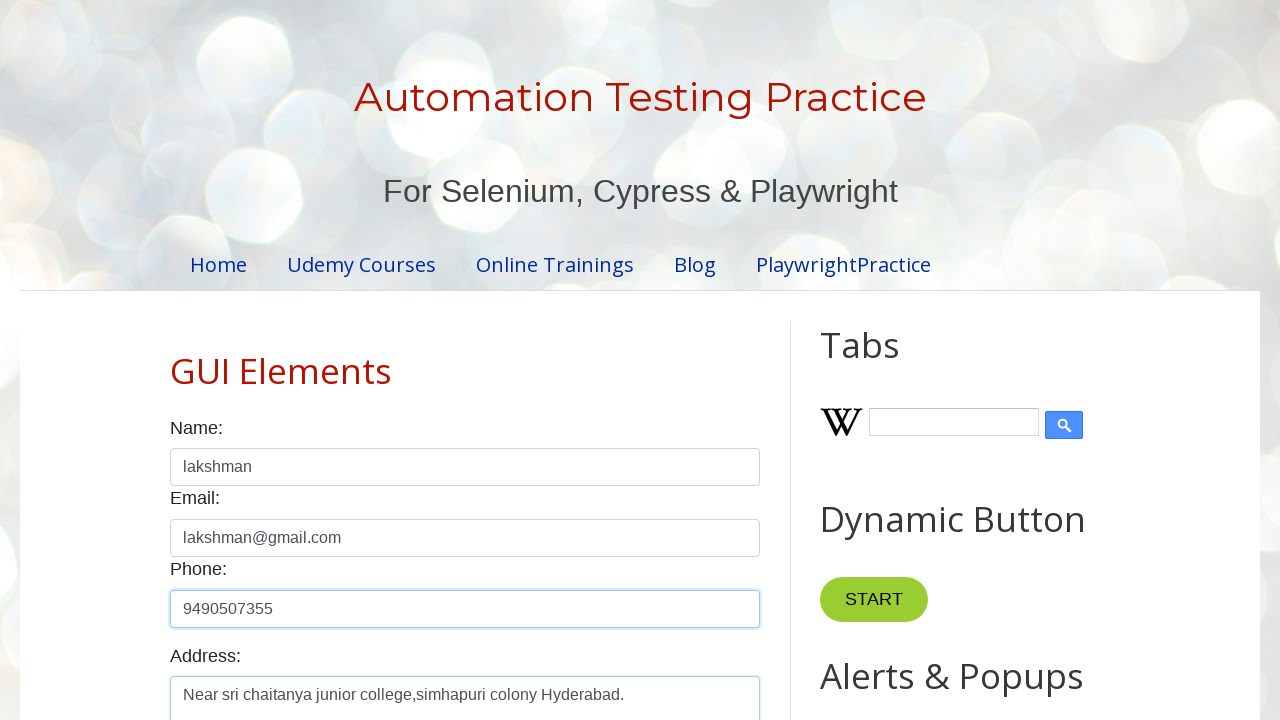

Selected male radio button at (176, 360) on xpath=//input[@id='male']
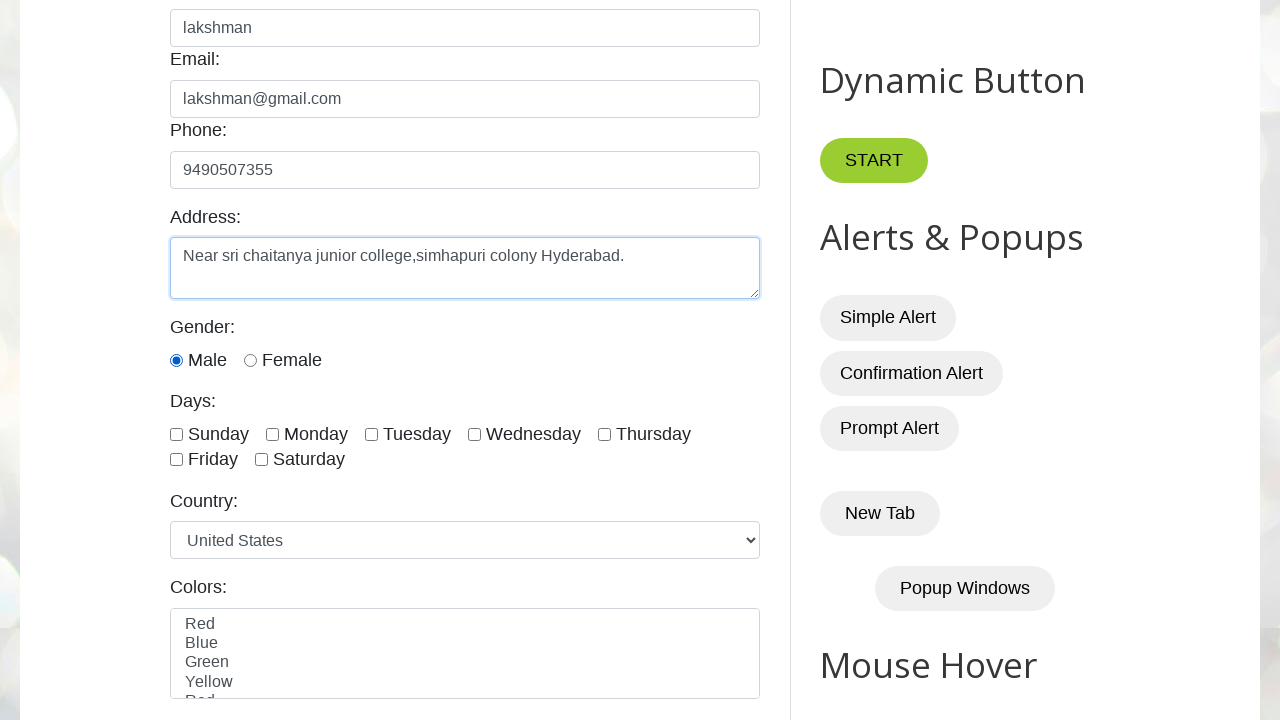

Checked Monday checkbox at (272, 434) on #monday
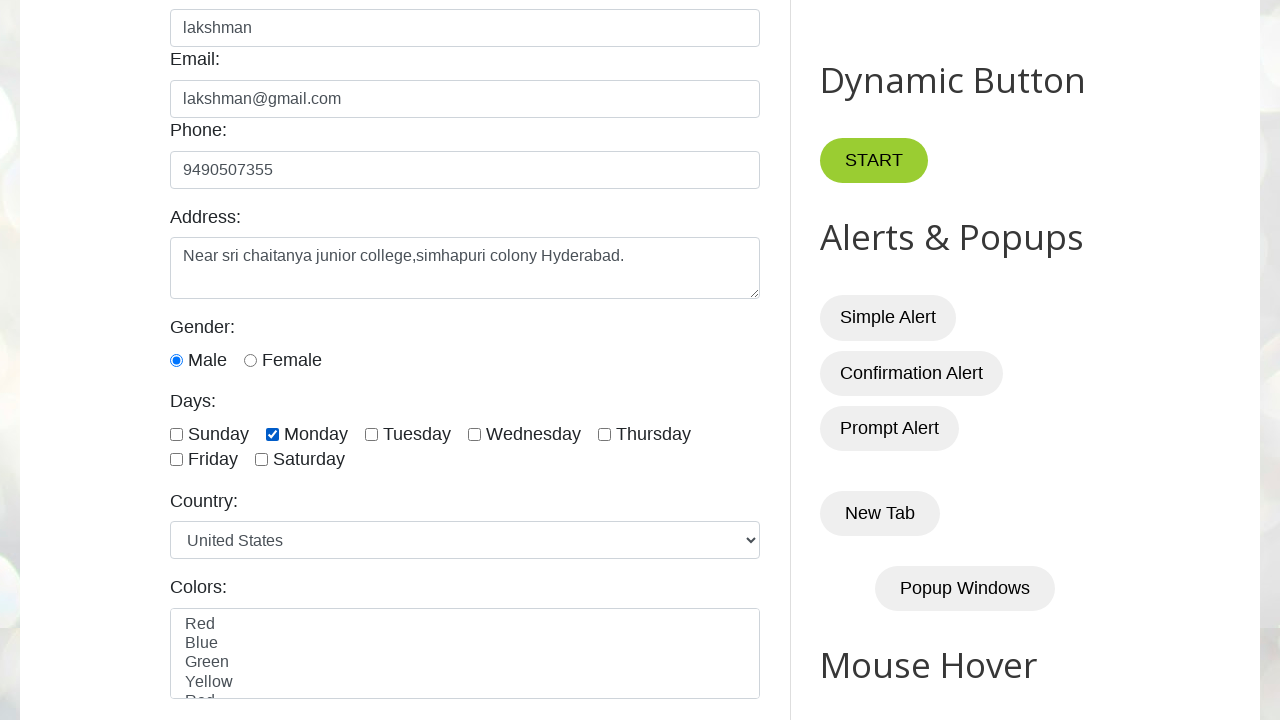

Checked Tuesday checkbox at (372, 434) on #tuesday
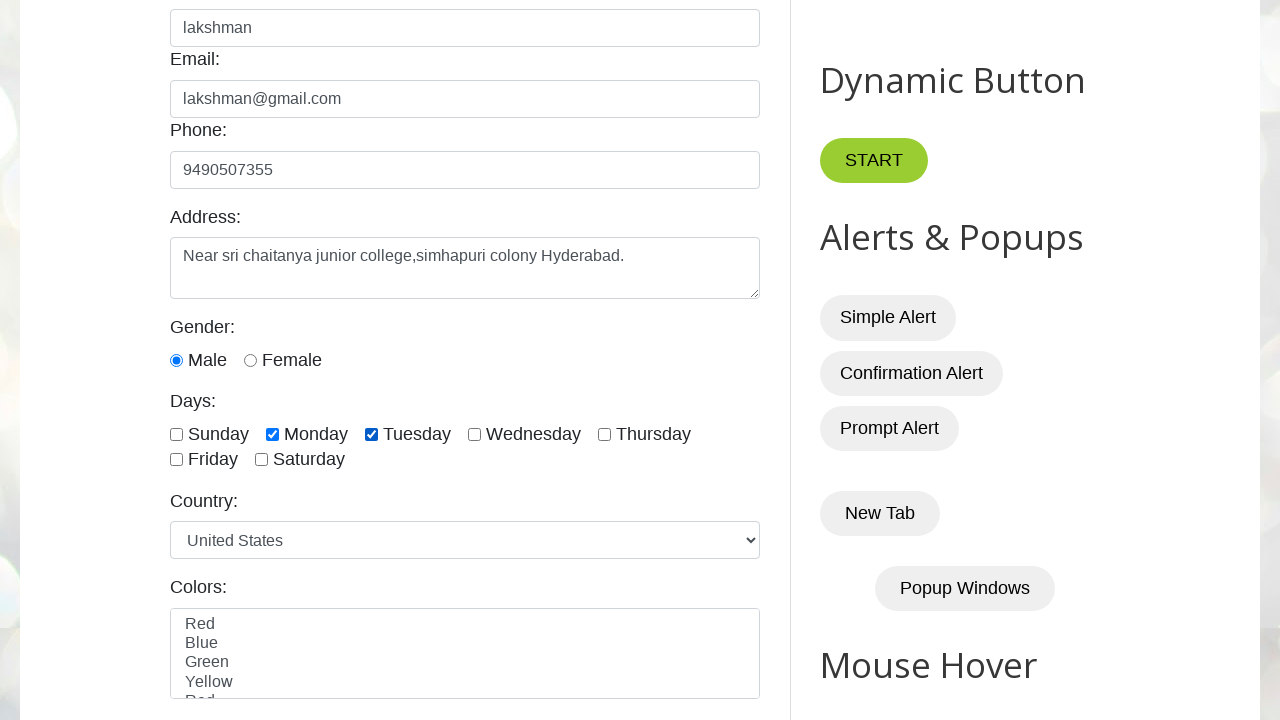

Selected Canada from country dropdown on #country
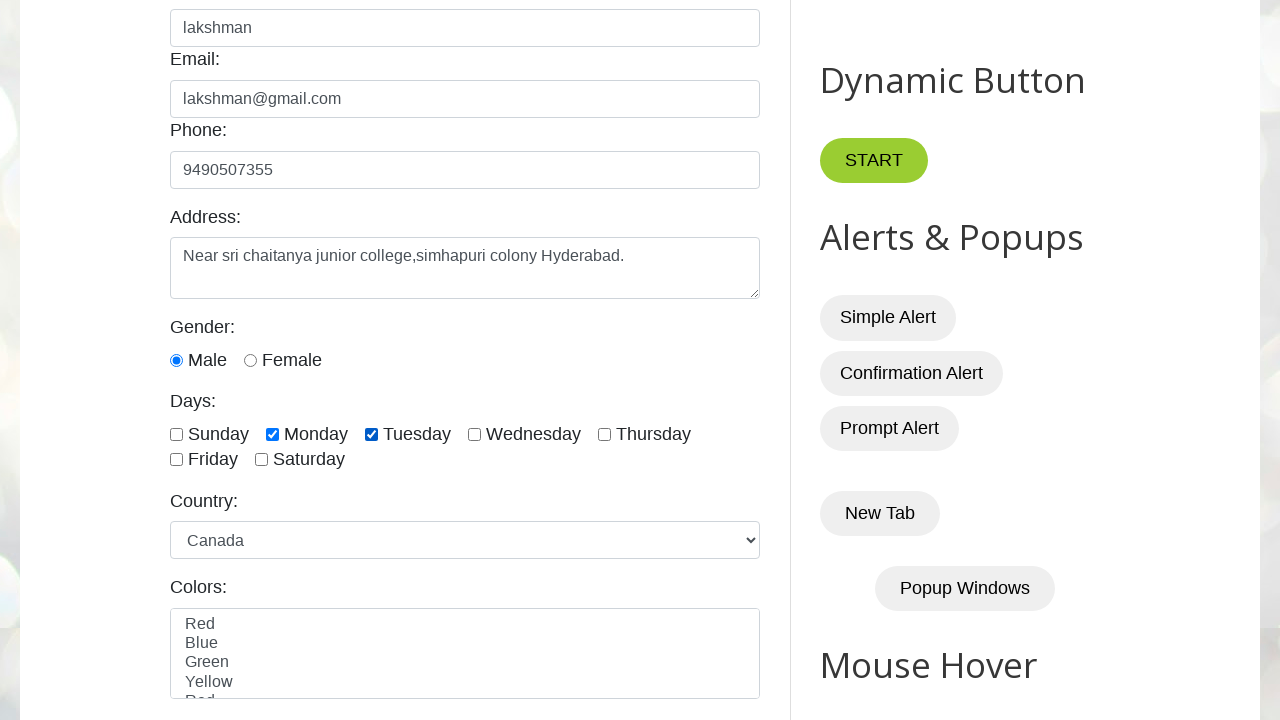

Waited 3000 milliseconds
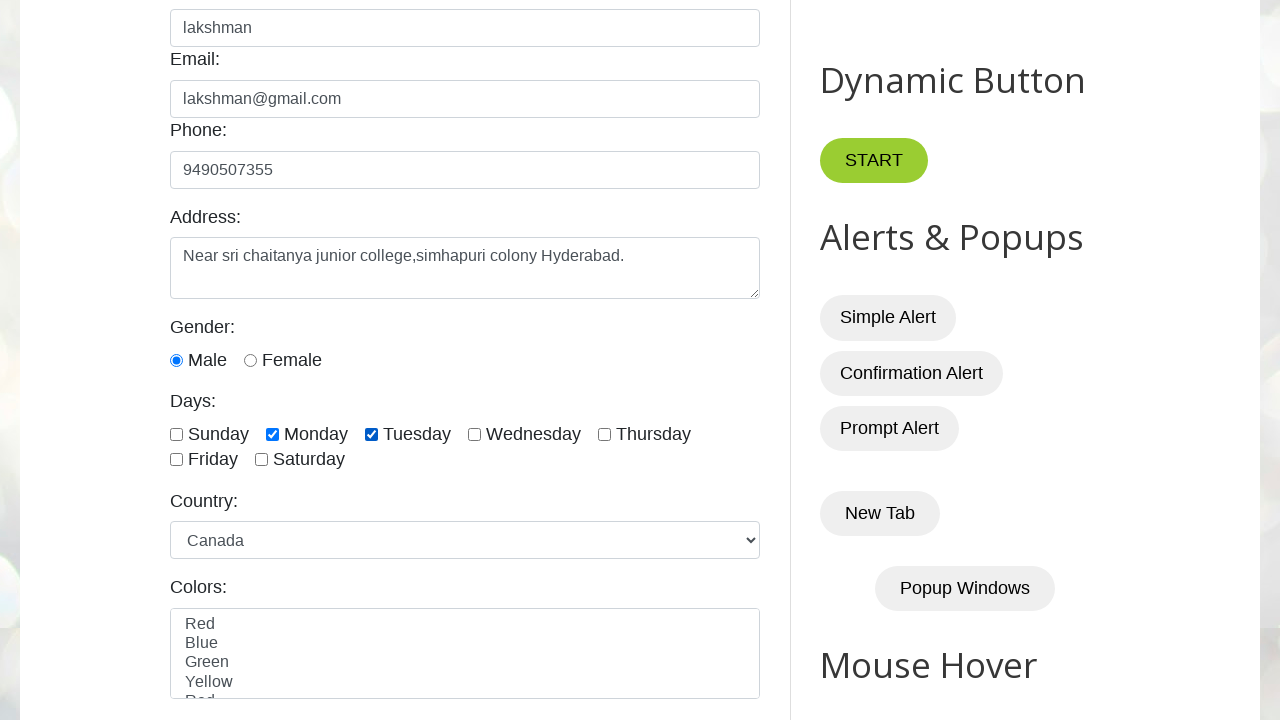

Selected country dropdown option at index 2 on #country
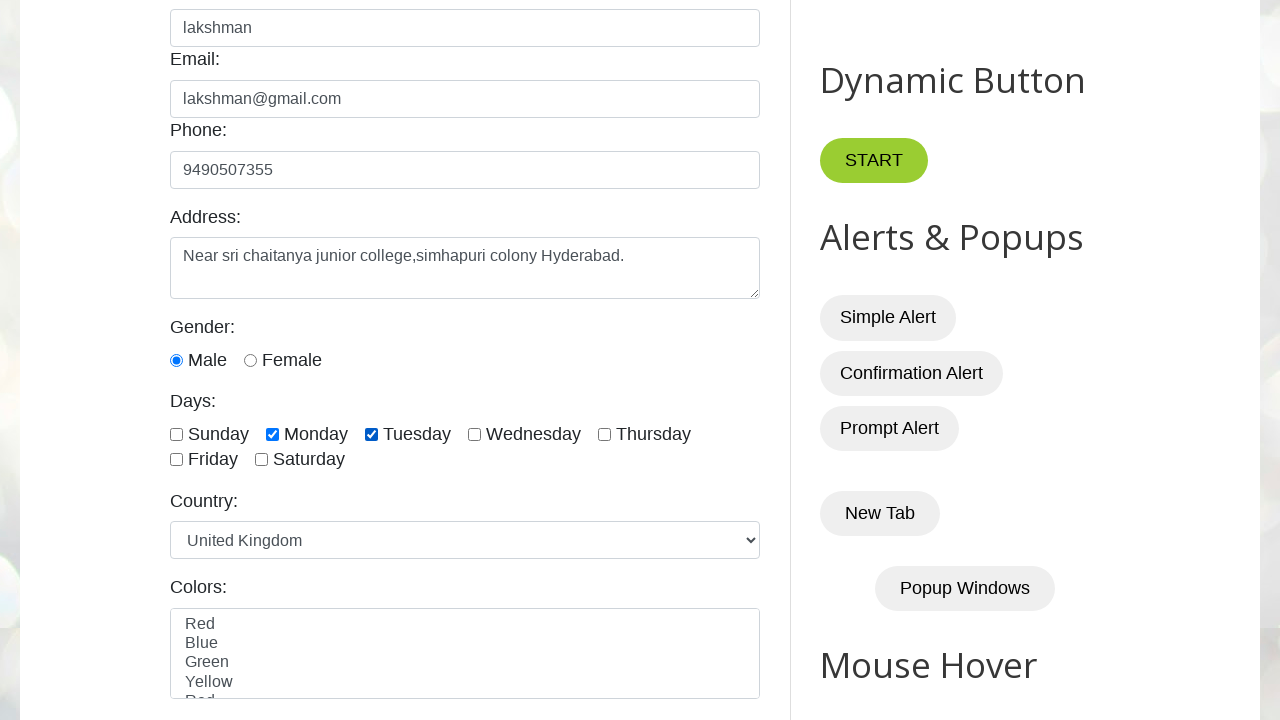

Waited 2000 milliseconds
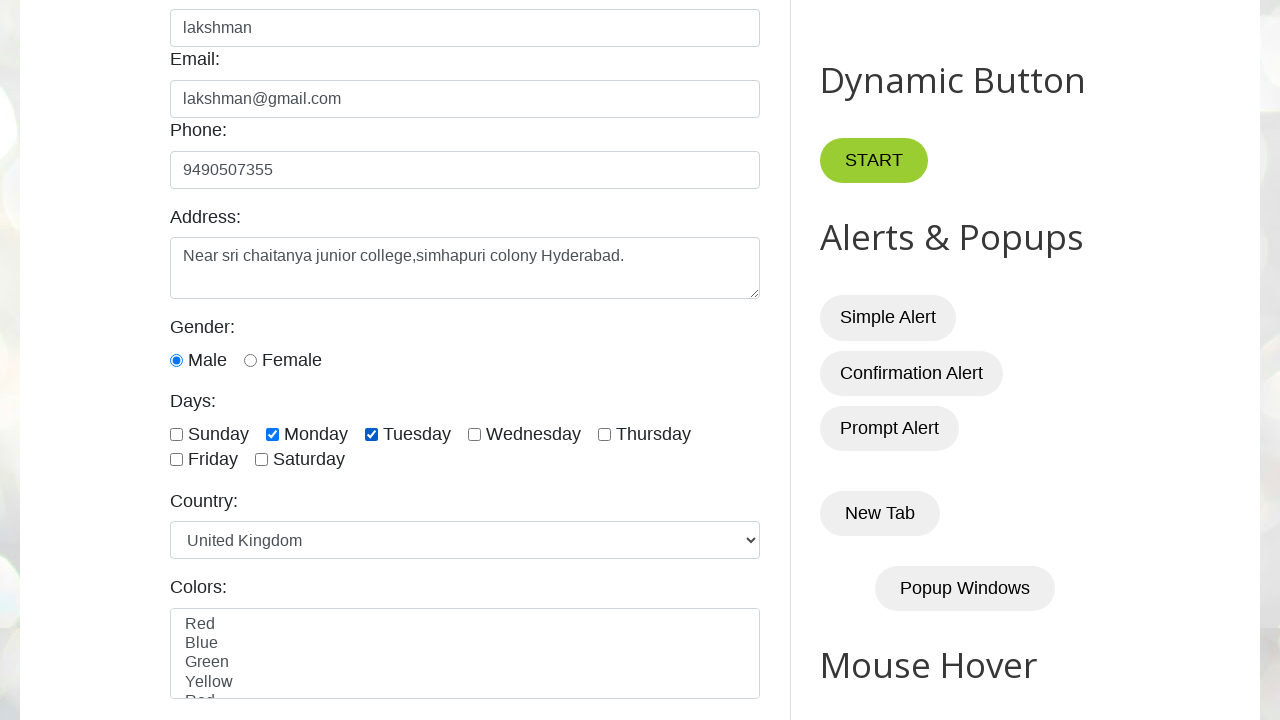

Selected France from country dropdown on #country
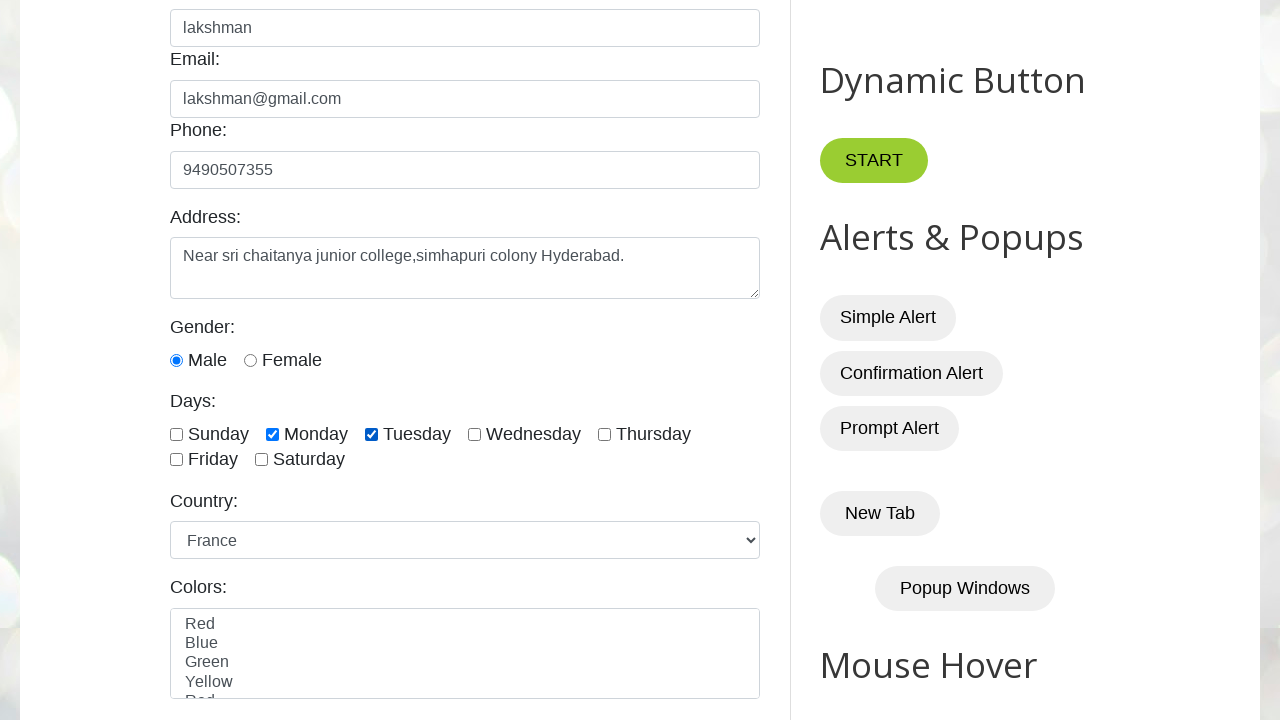

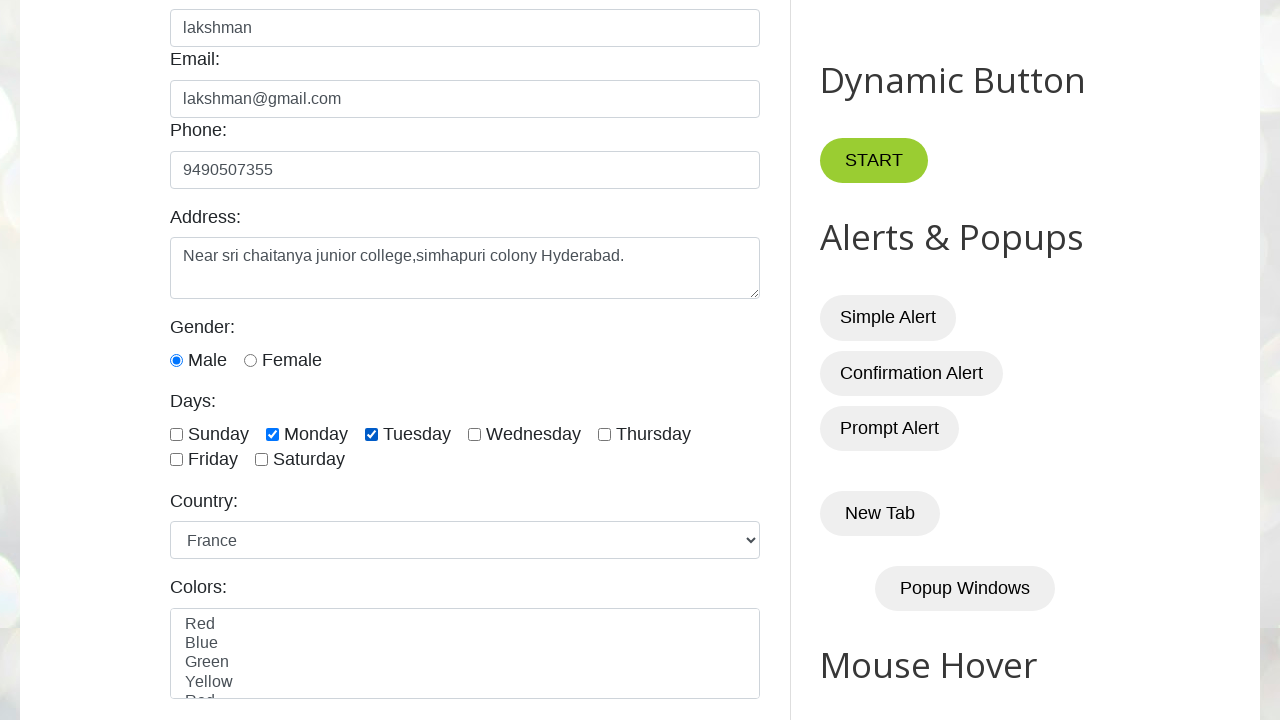